Tests click counter functionality by clicking the 'Click Me!' button 5 times and verifying the counter displays the correct count

Starting URL: https://qaclickcounter.ccbp.tech/

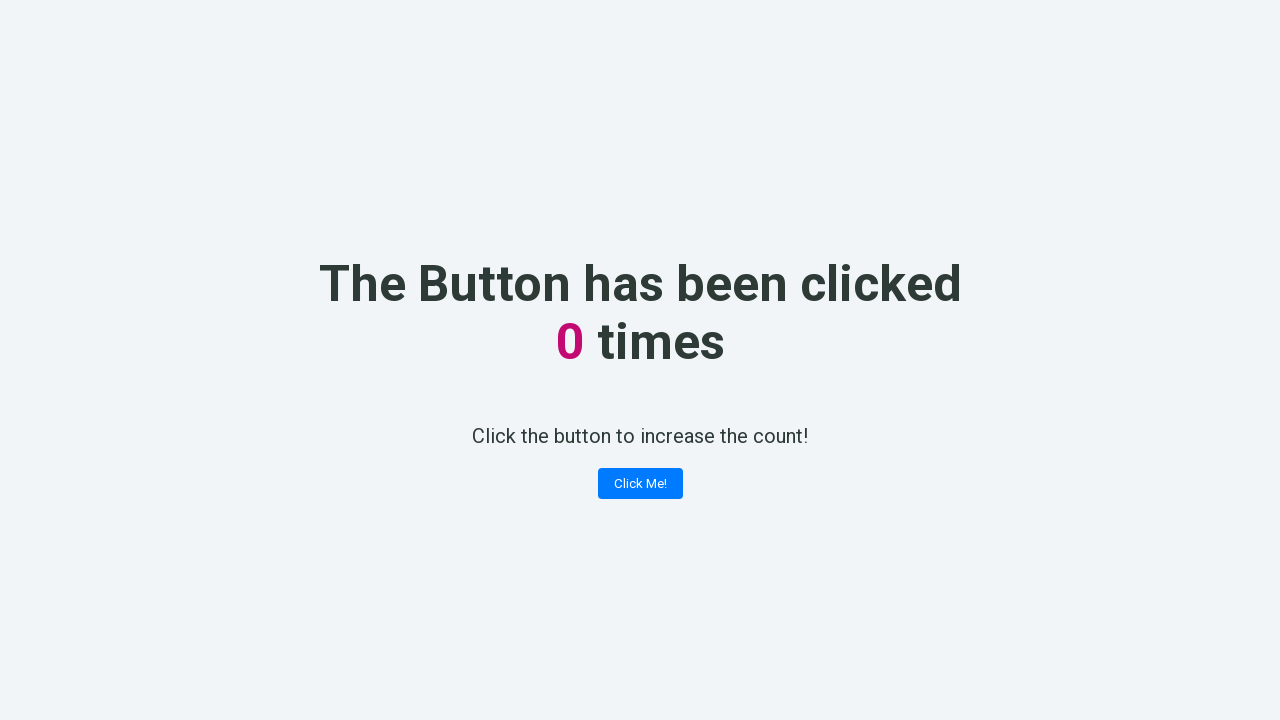

Waited for counter value element to load
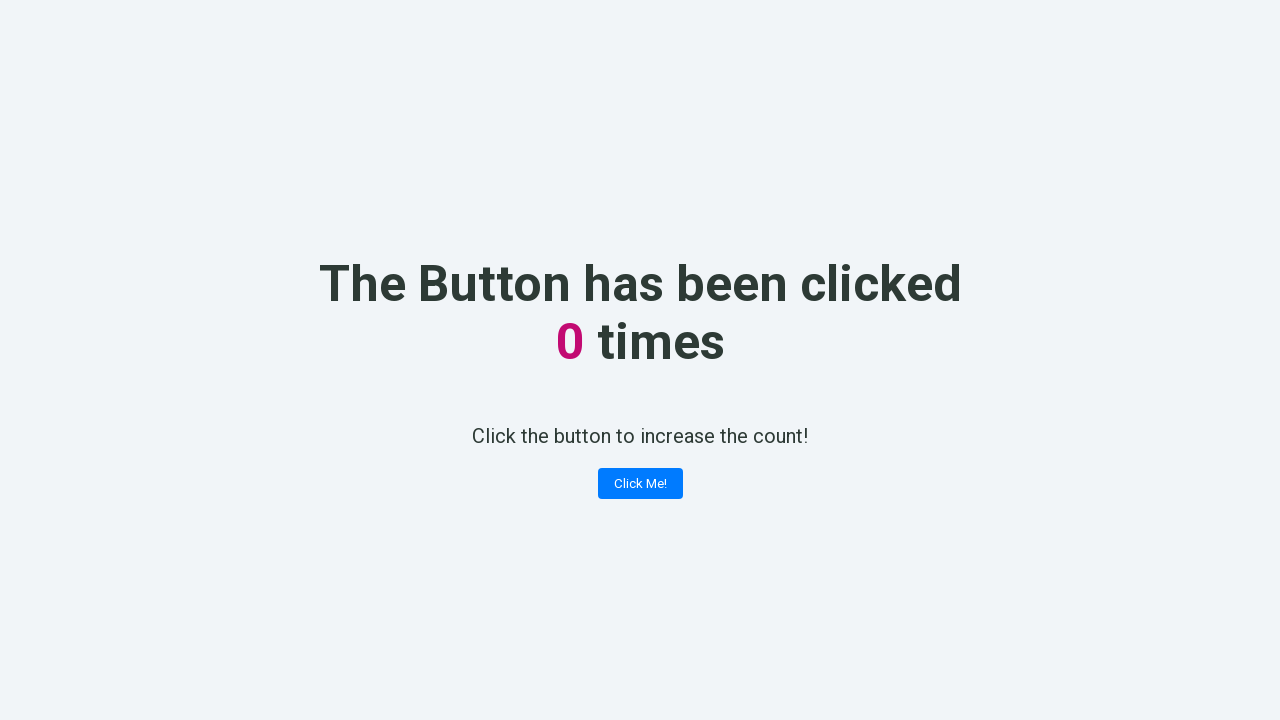

Retrieved initial counter value: 0
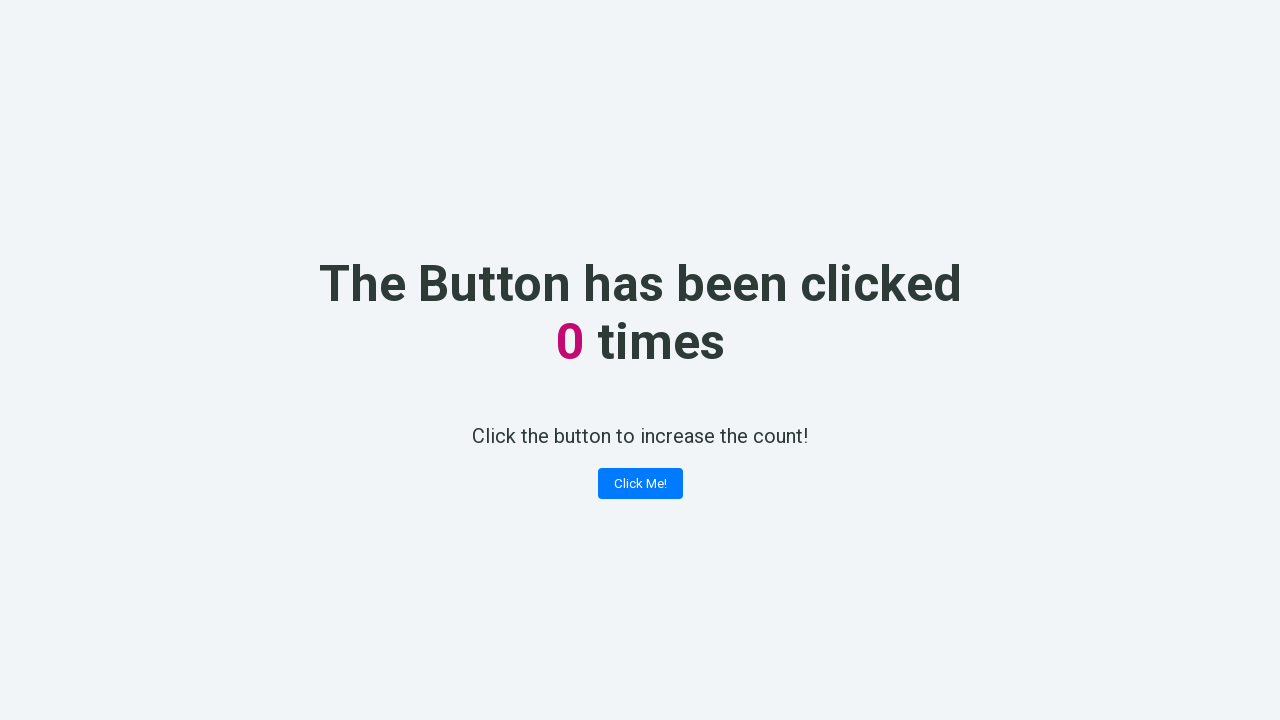

Verified initial counter is 0
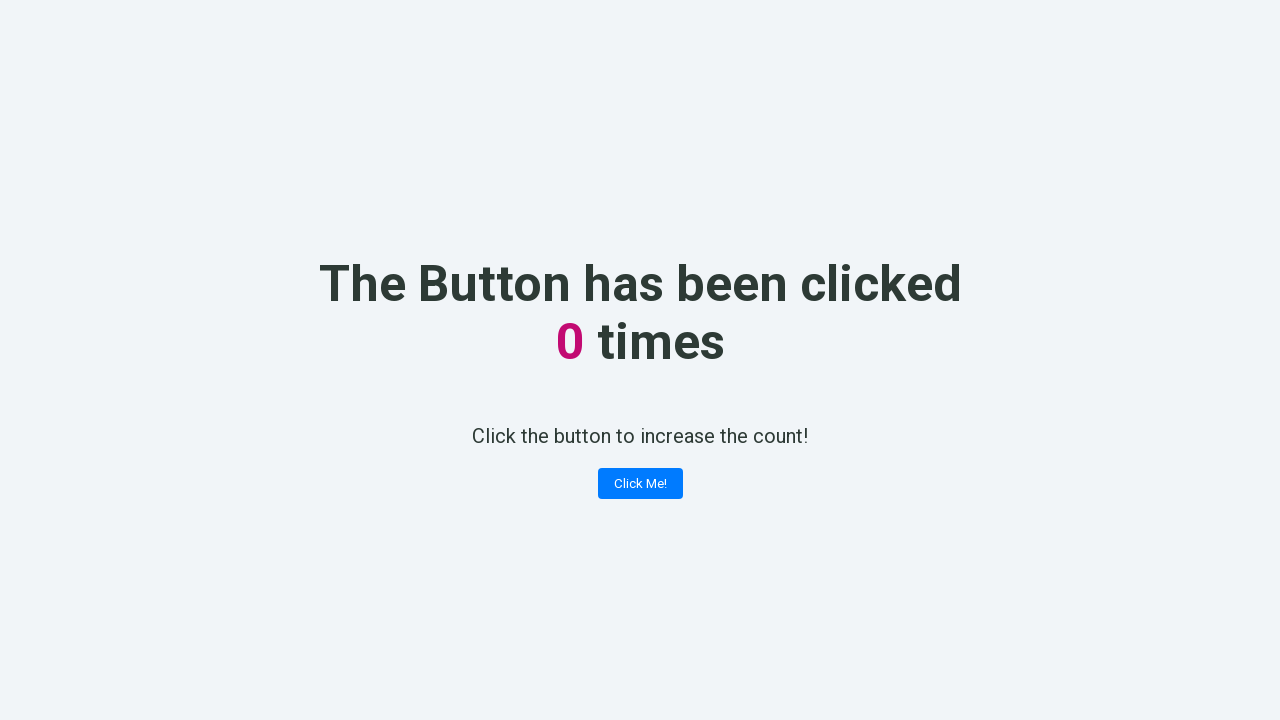

Clicked 'Click Me!' button (click 1 of 5) at (640, 484) on .button
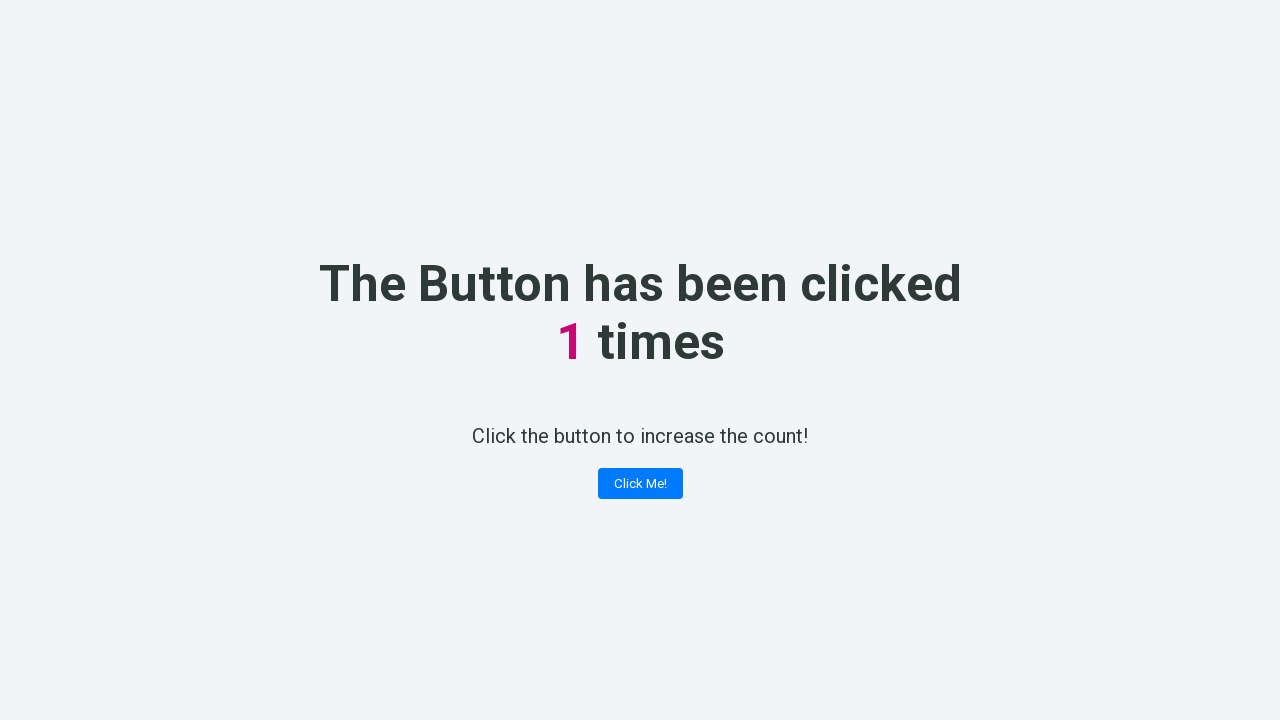

Clicked 'Click Me!' button (click 2 of 5) at (640, 484) on .button
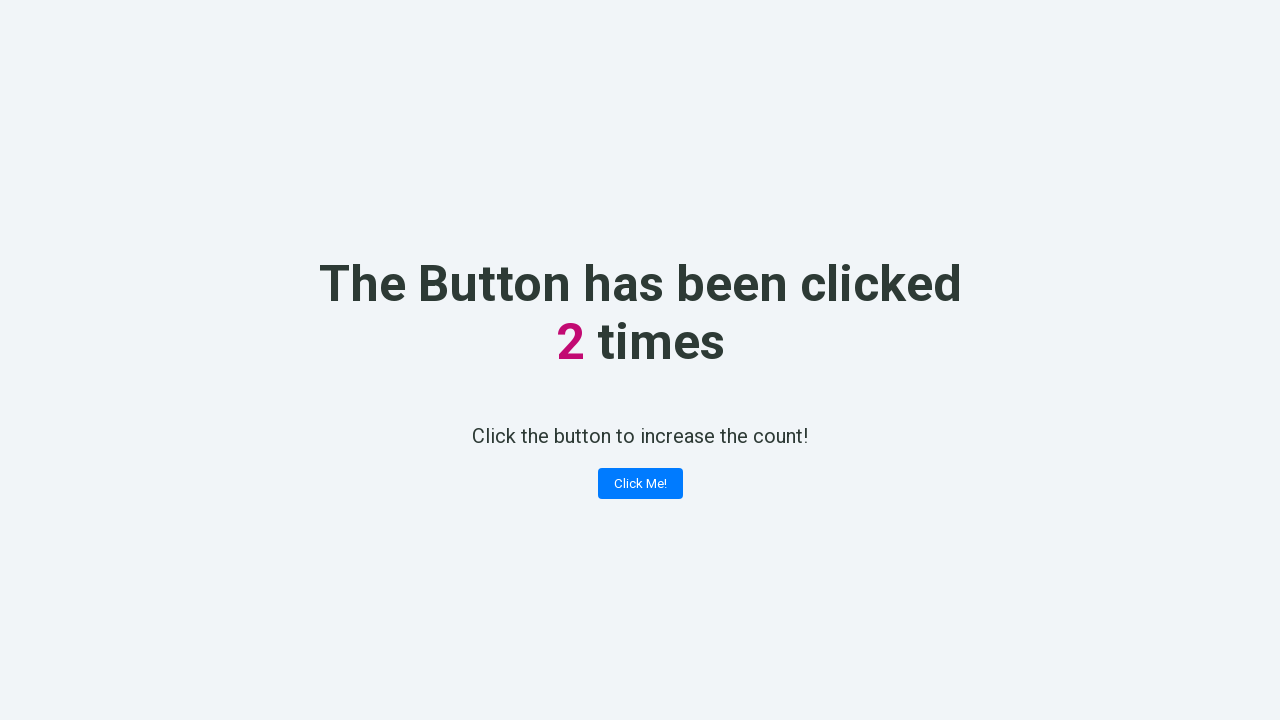

Clicked 'Click Me!' button (click 3 of 5) at (640, 484) on .button
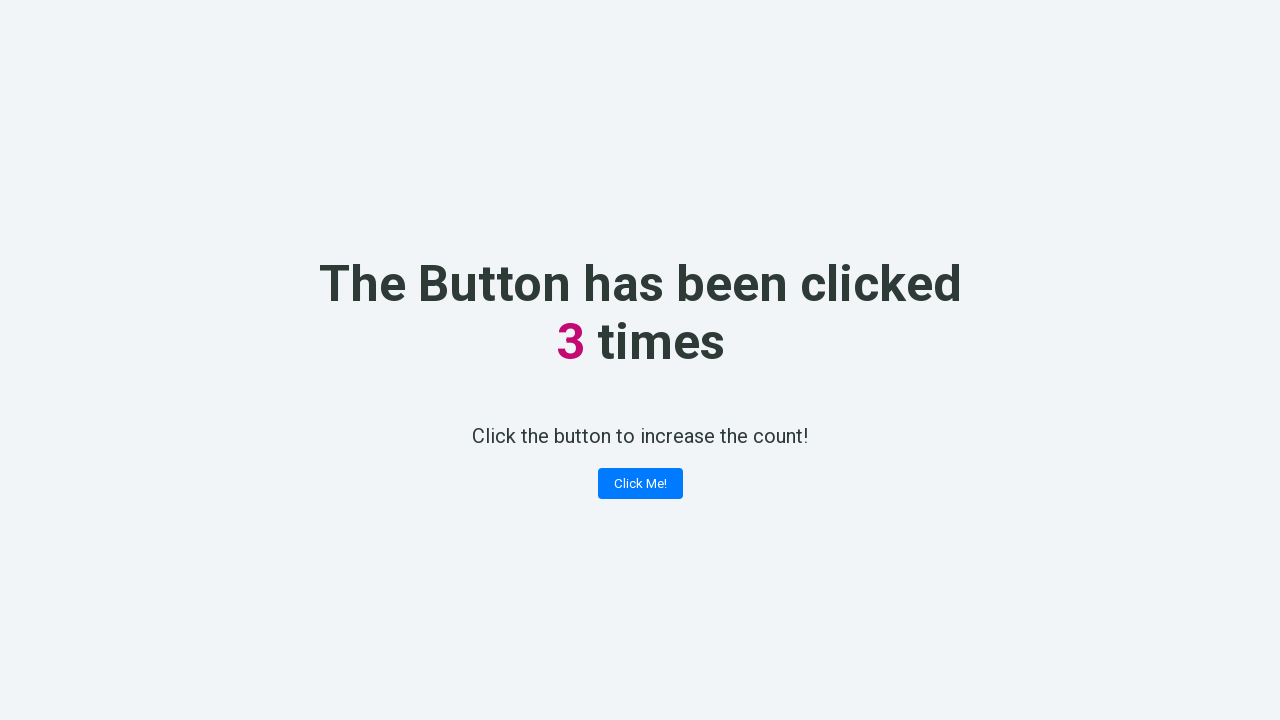

Clicked 'Click Me!' button (click 4 of 5) at (640, 484) on .button
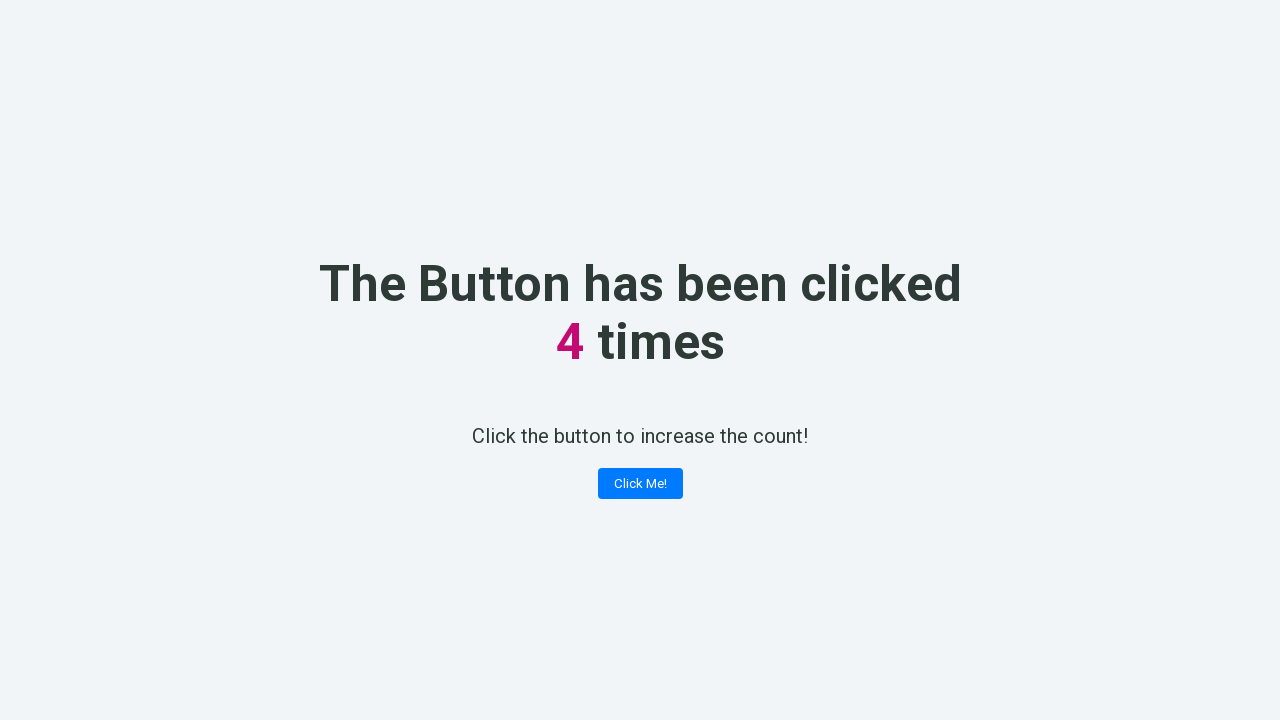

Clicked 'Click Me!' button (click 5 of 5) at (640, 484) on .button
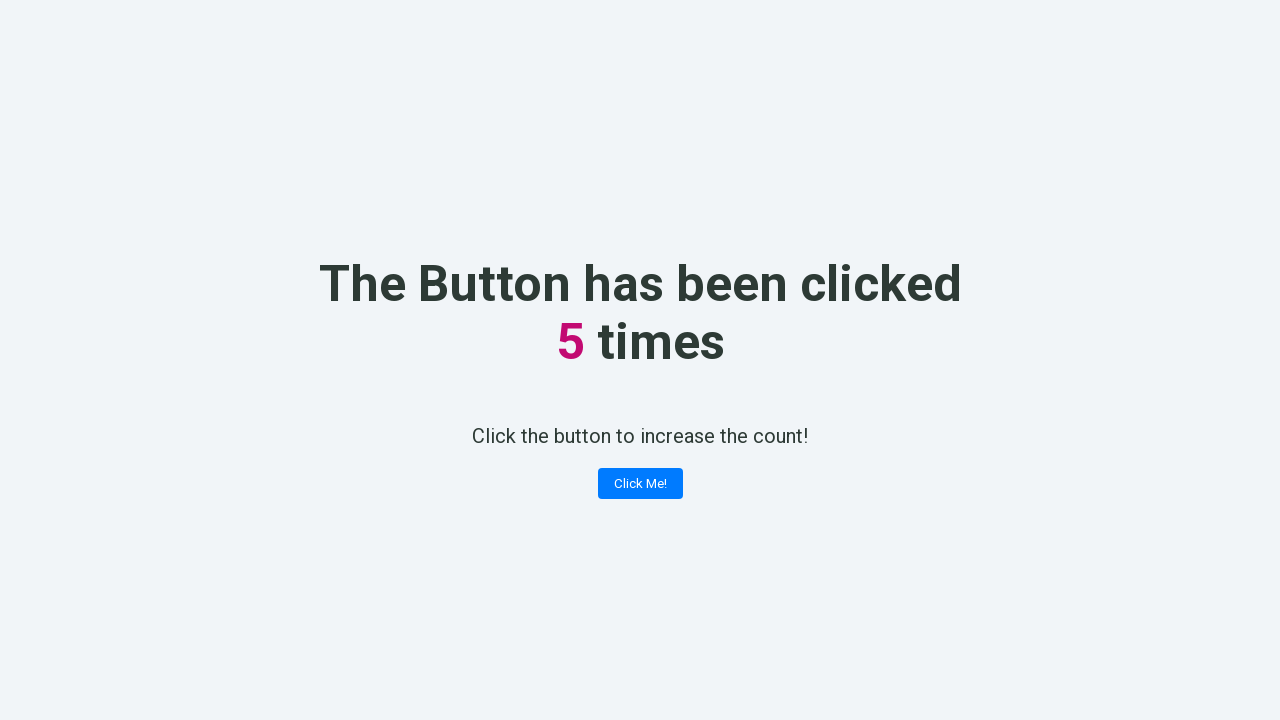

Retrieved counter value after 5 clicks: 5
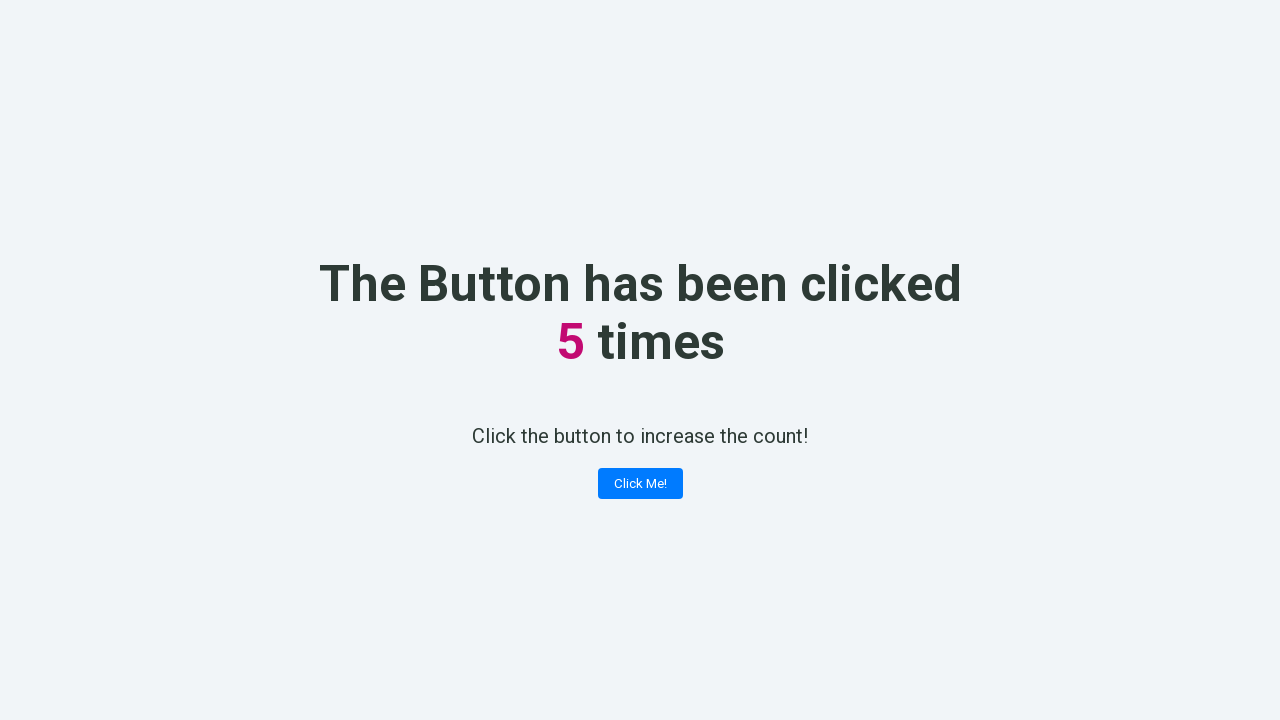

Verified counter displays 5 after 5 button clicks
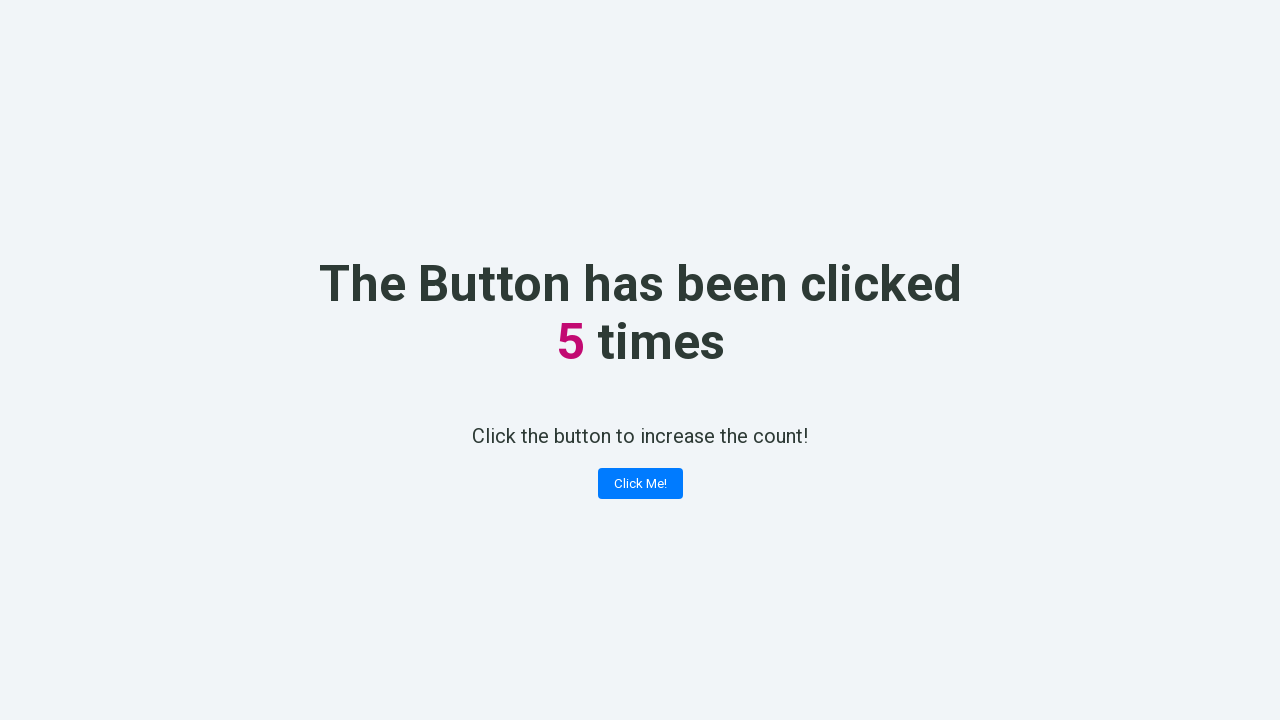

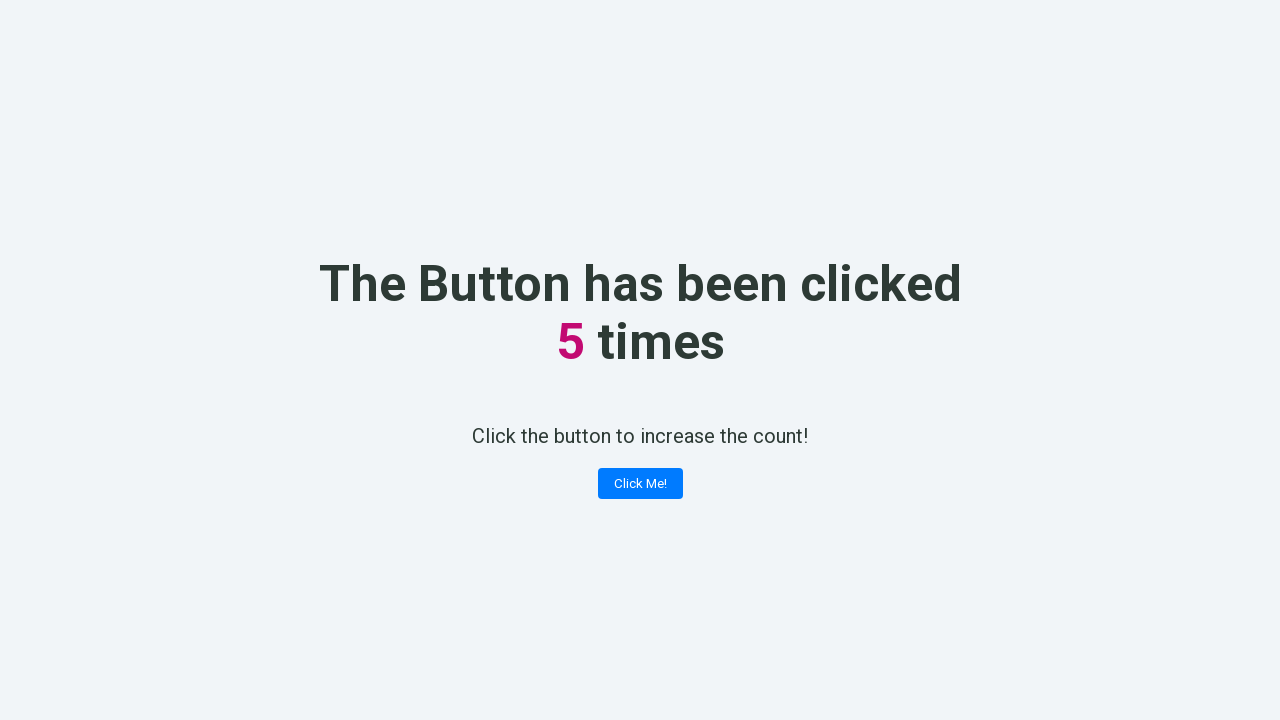